Tests the carousel slider functionality by verifying the first slide is visible, then clicking next and previous navigation buttons.

Starting URL: https://demoblaze.com/

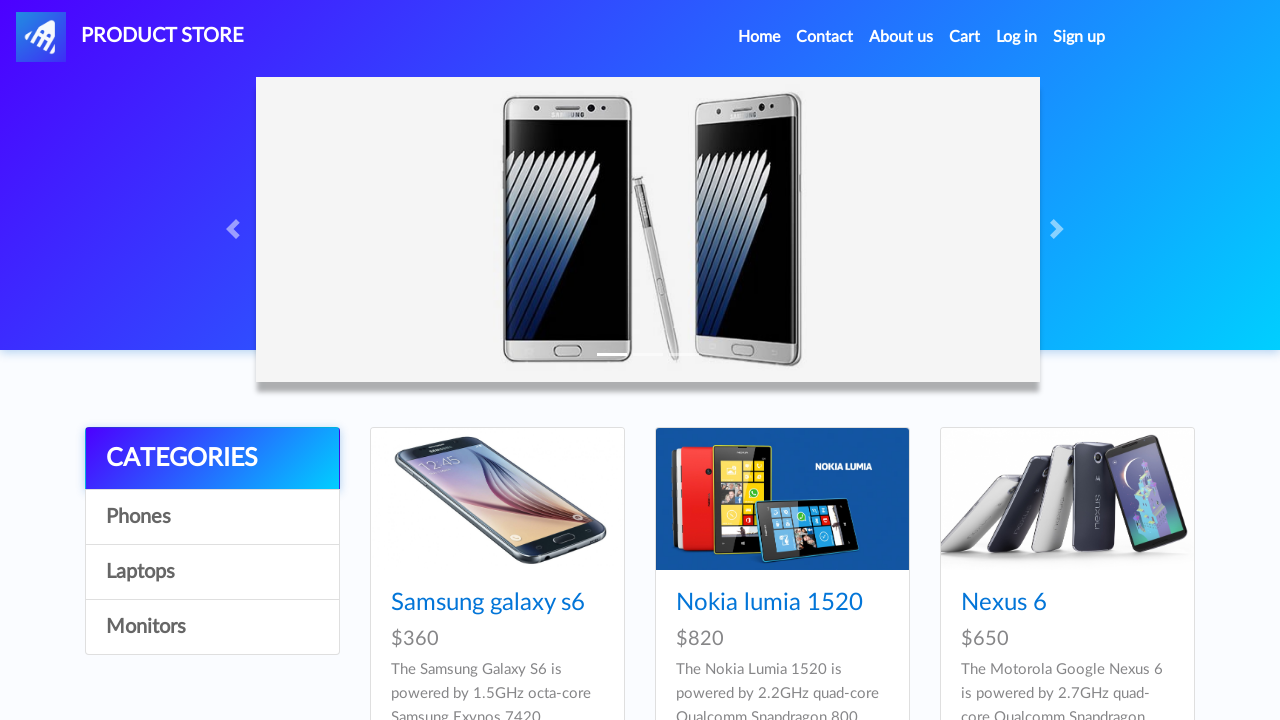

Verified first slide is visible
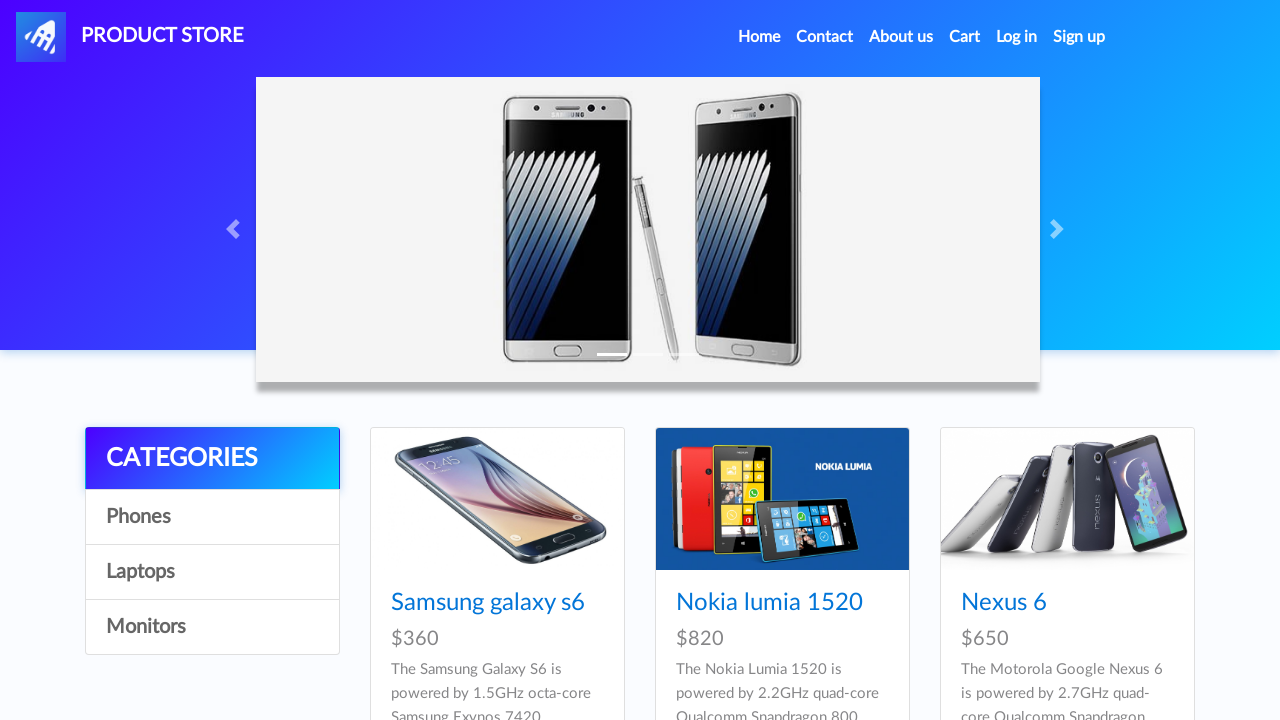

Clicked next button on carousel at (1060, 229) on .carousel-control-next
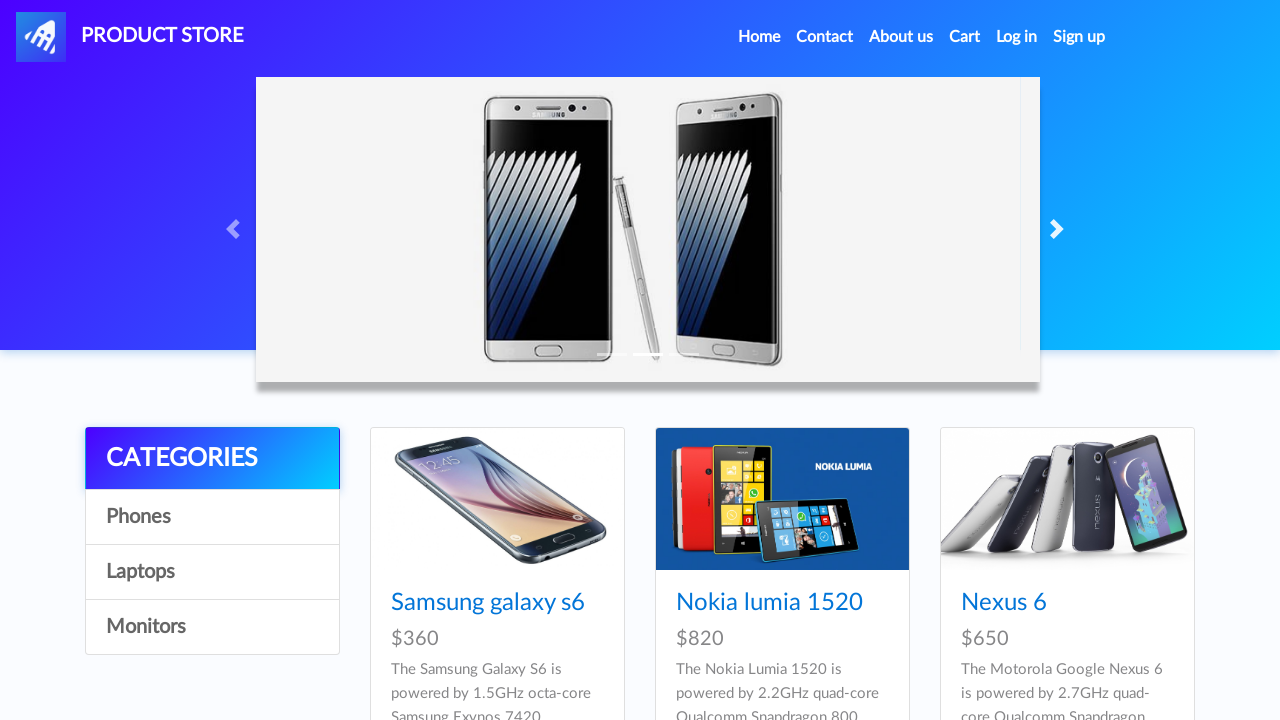

Next slide loaded and is visible
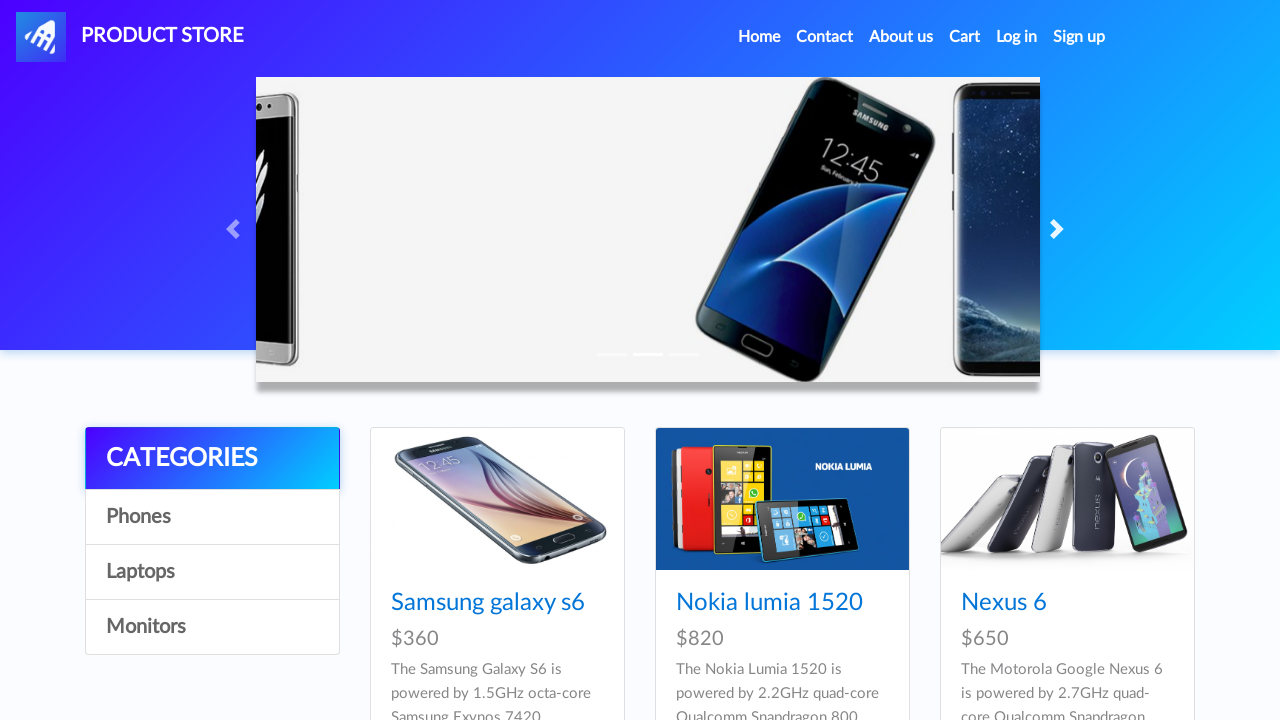

Clicked previous button on carousel at (236, 229) on .carousel-control-prev
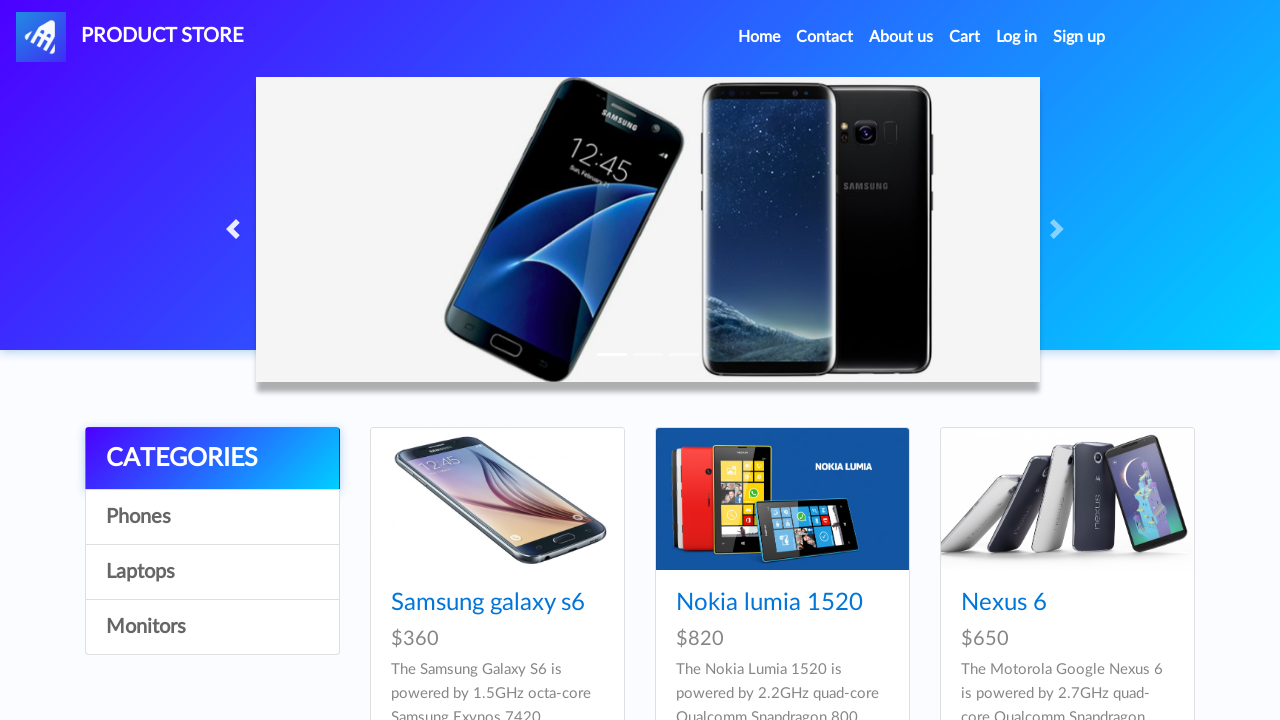

First slide is visible again after clicking previous button
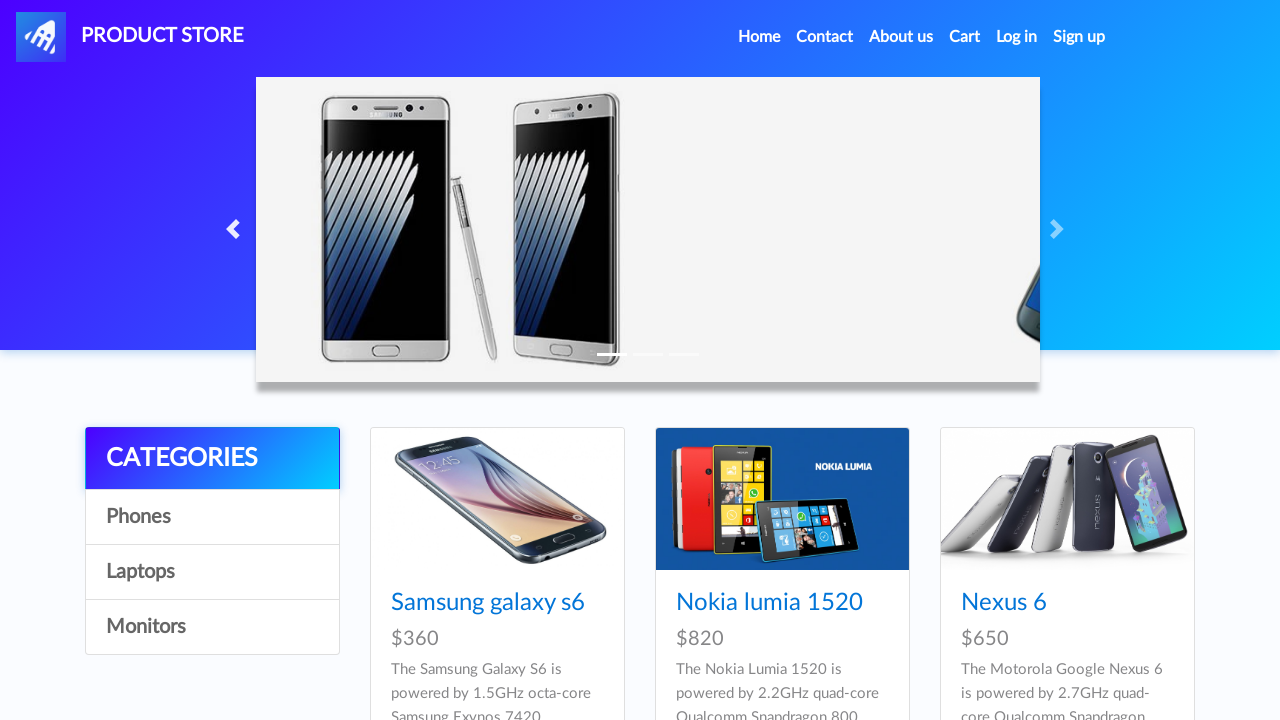

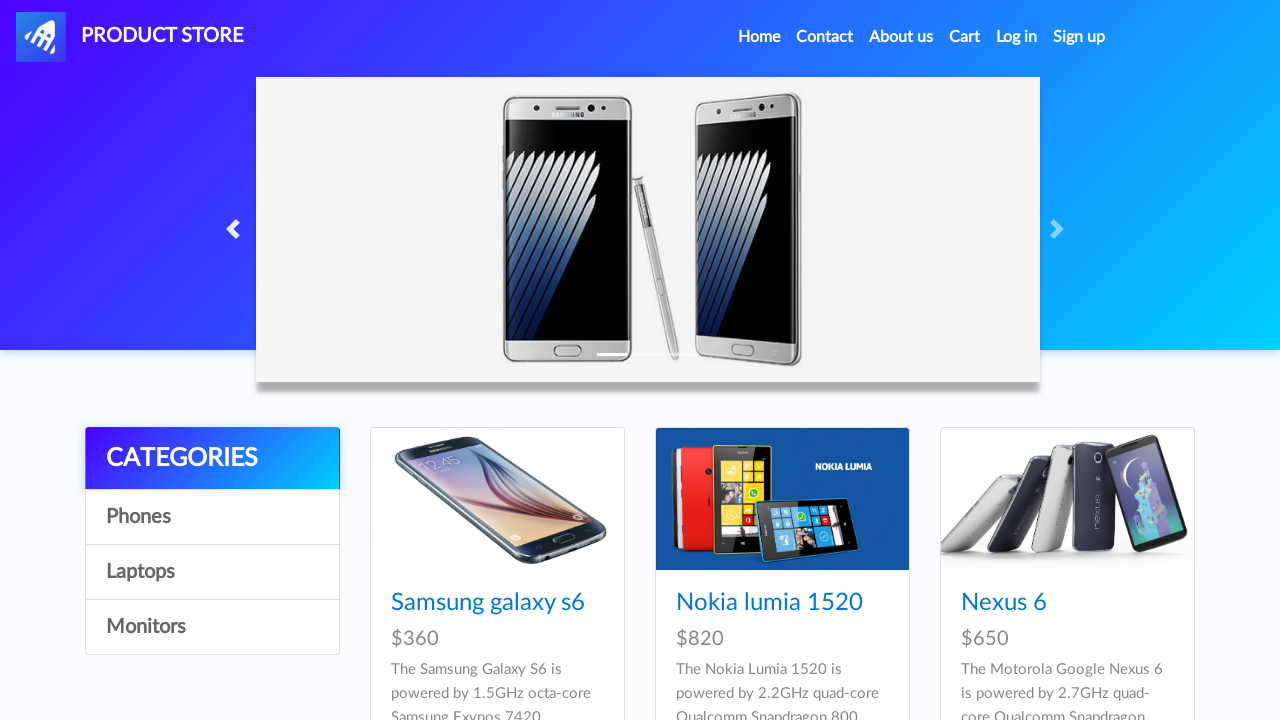